Tests keyboard shortcut actions by typing text in a text area, using Ctrl+A to select all, Ctrl+C to copy, Tab to move to the next field, and Ctrl+V to paste the copied text.

Starting URL: https://text-compare.com/

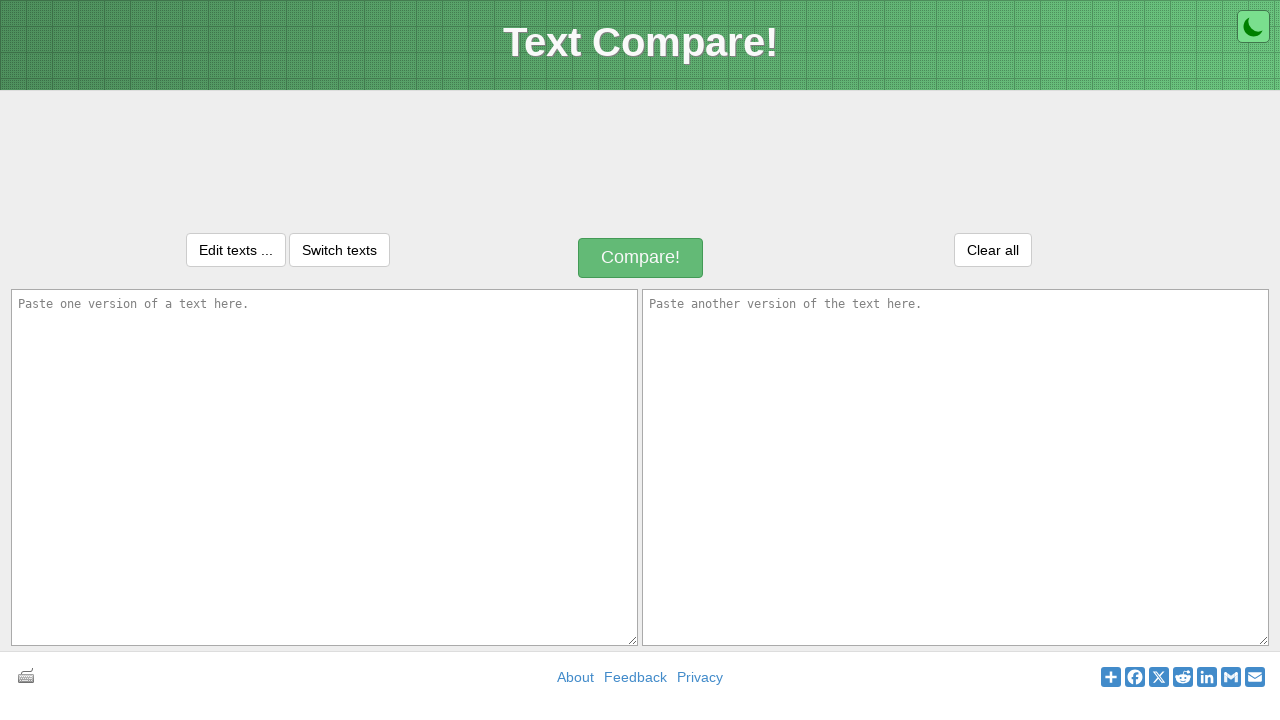

Filled first text area with sample text on #inputText1
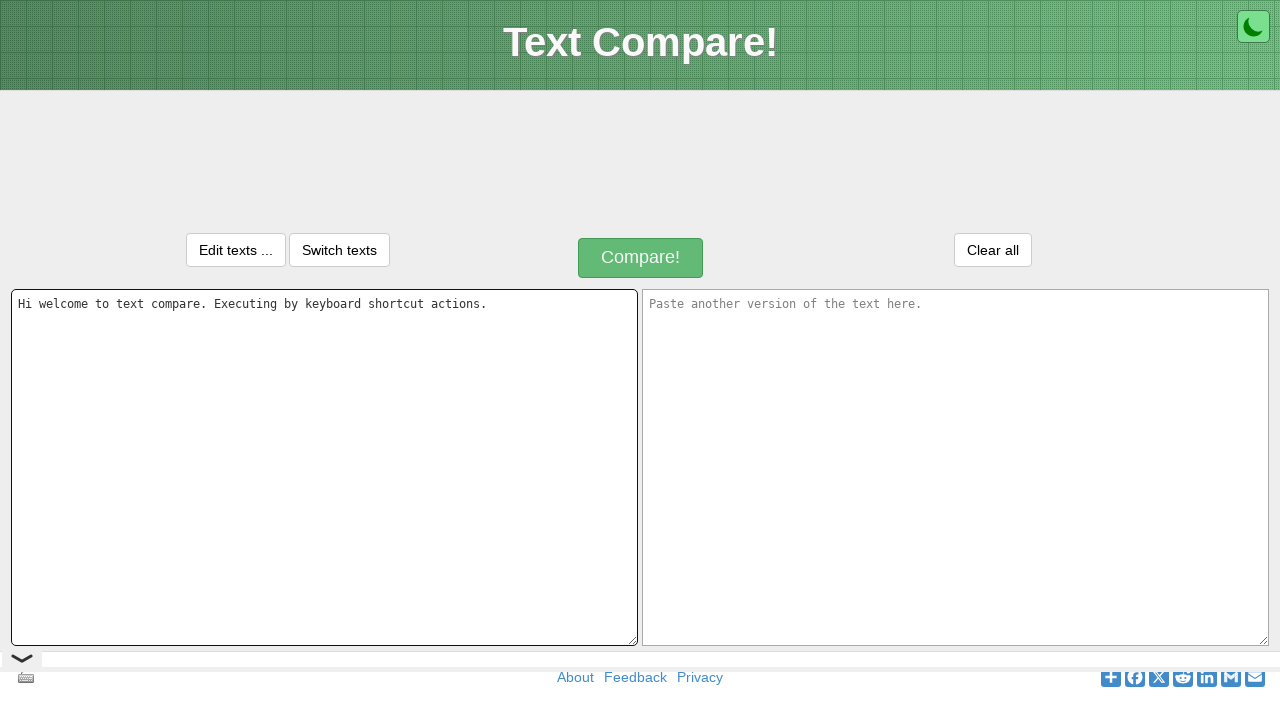

Focused on the first text area at (324, 467) on #inputText1
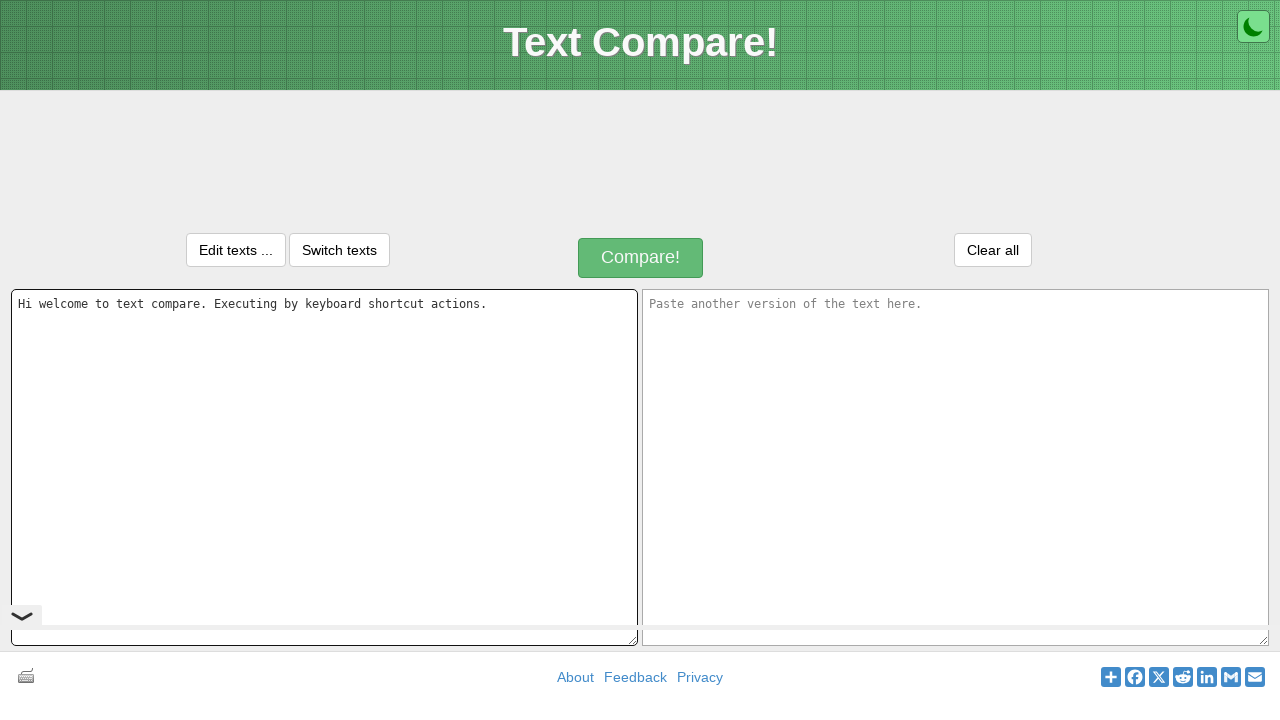

Selected all text using Ctrl+A
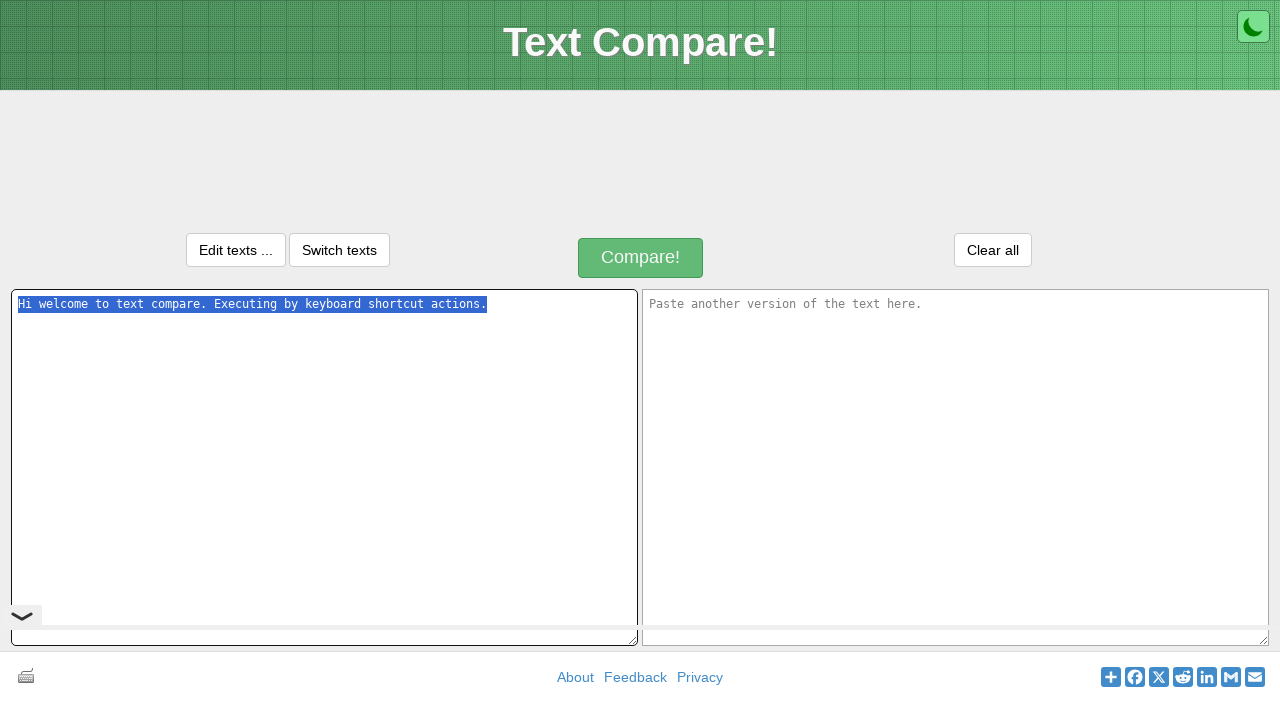

Copied selected text using Ctrl+C
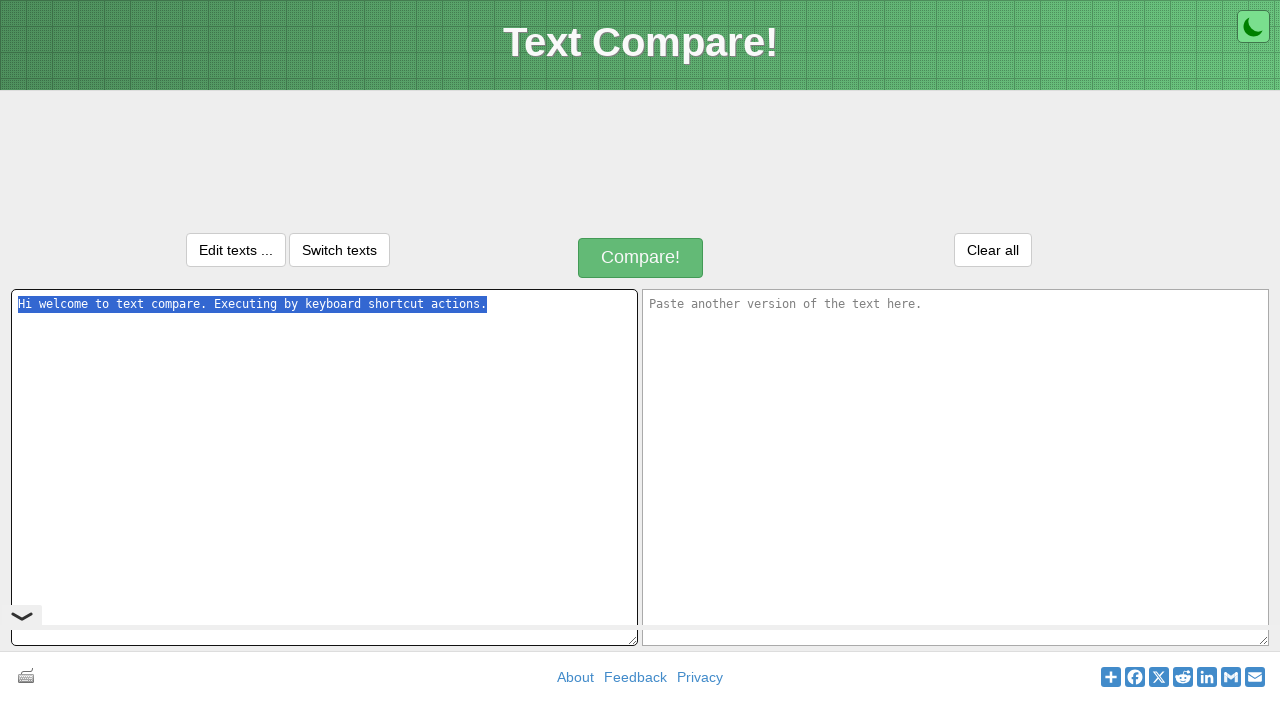

Moved to next field using Tab key
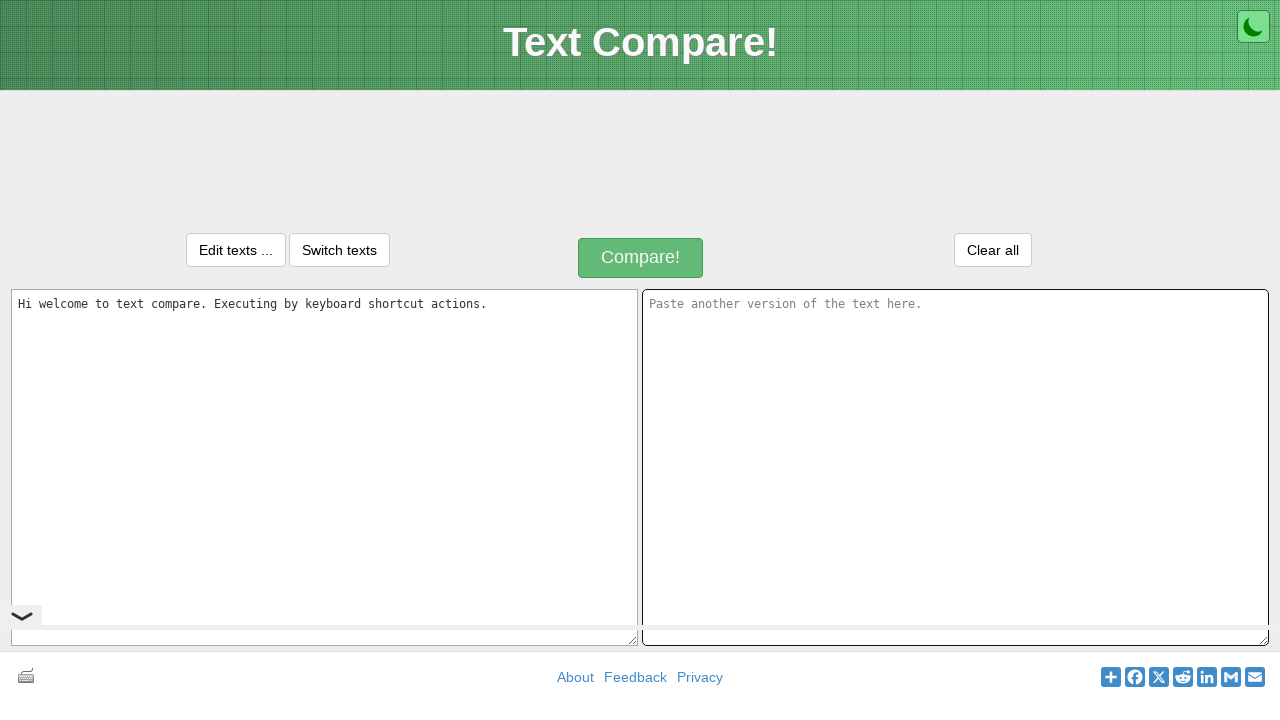

Pasted copied text using Ctrl+V
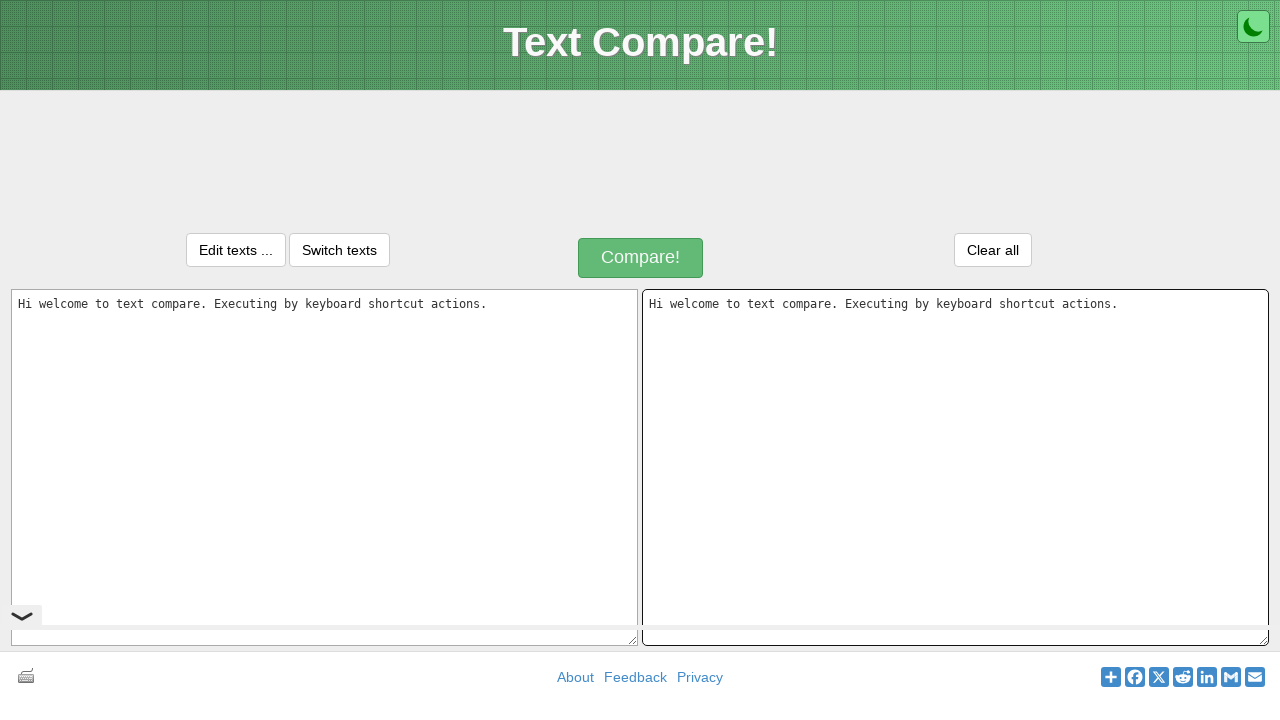

Waited 2 seconds to observe the result
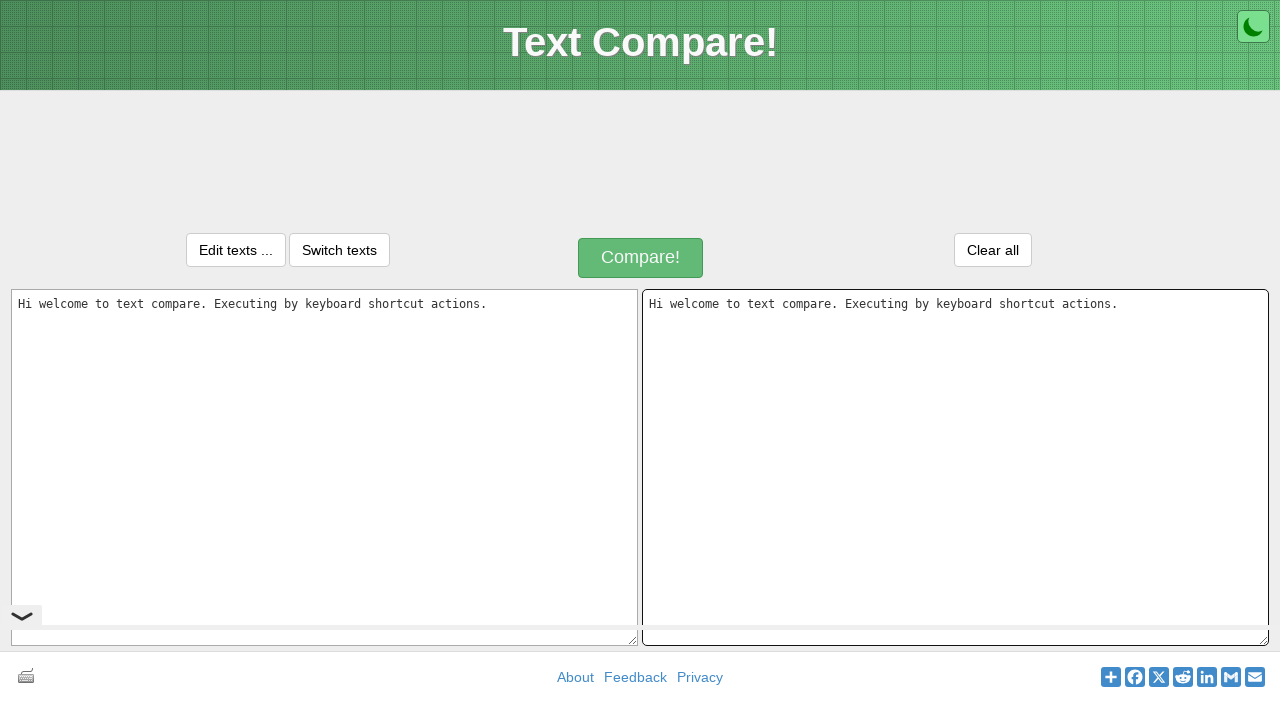

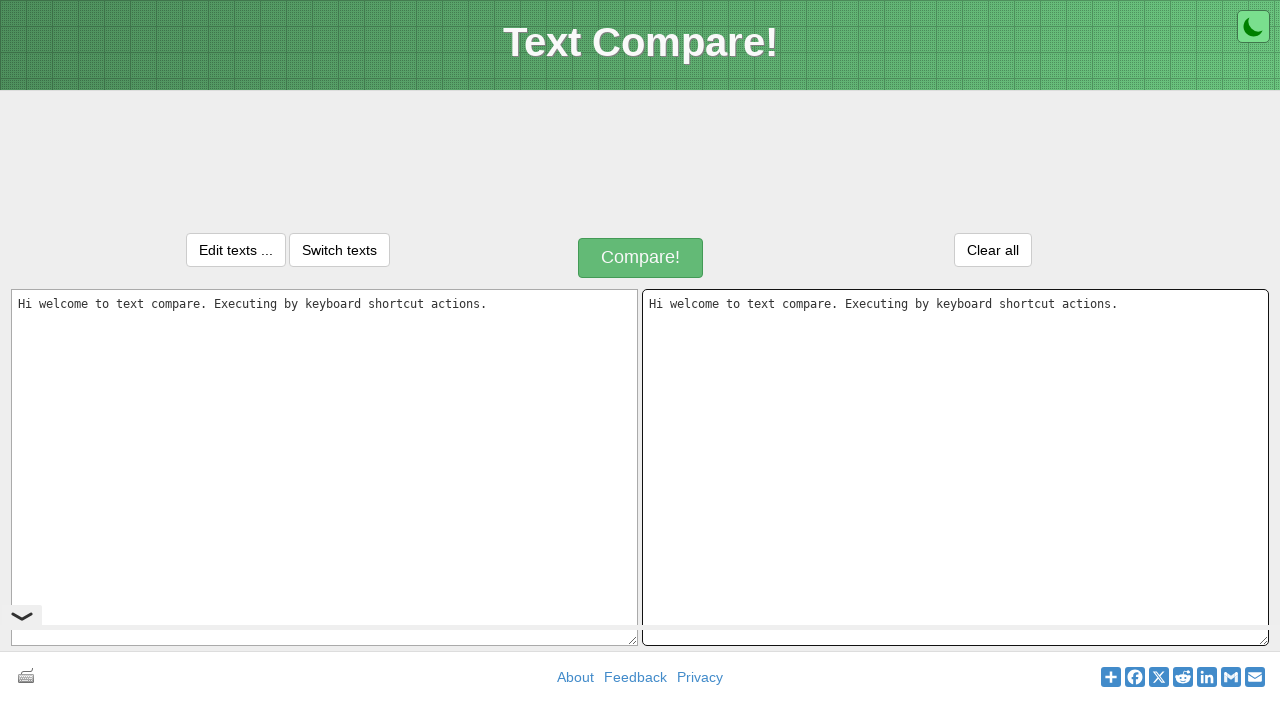